Tests the WiseQuarter website by scrolling down to the SDET course section and clicking the "Explore the Course" button using JavaScript-style scrolling and clicking.

Starting URL: https://www.wisequarter.com

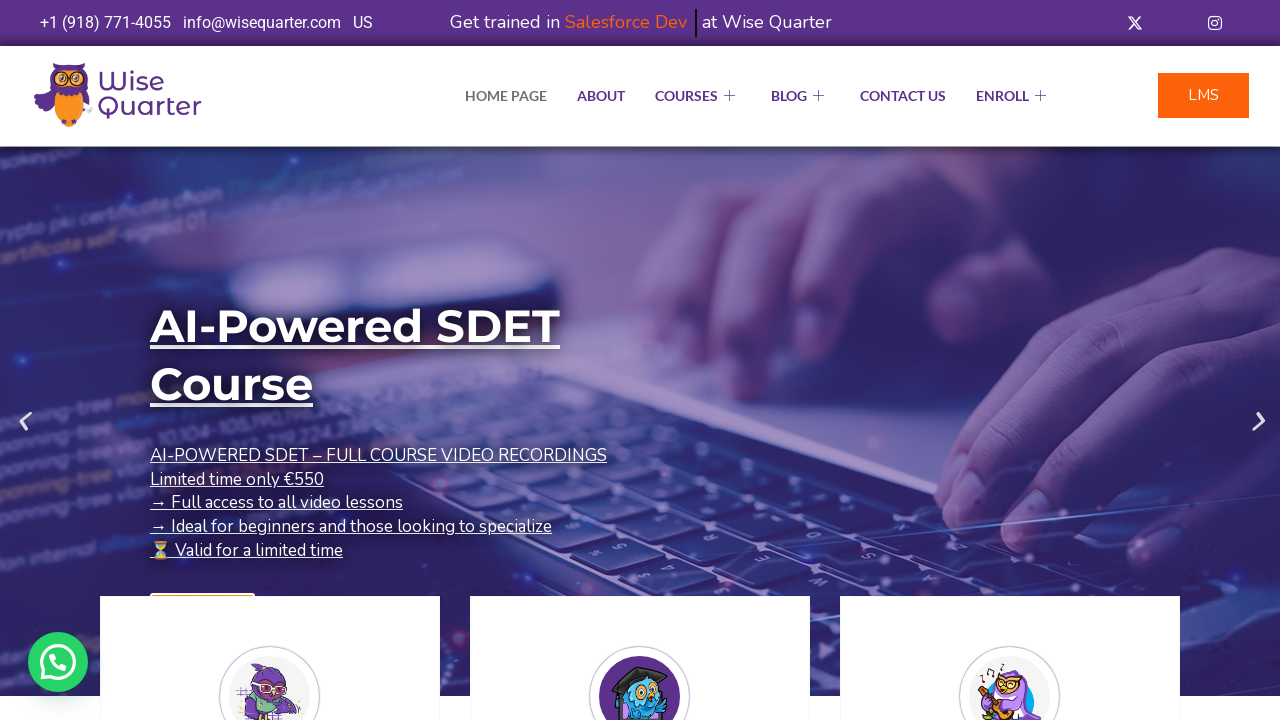

Located the 'Explore the Course' button for SDET course (second instance)
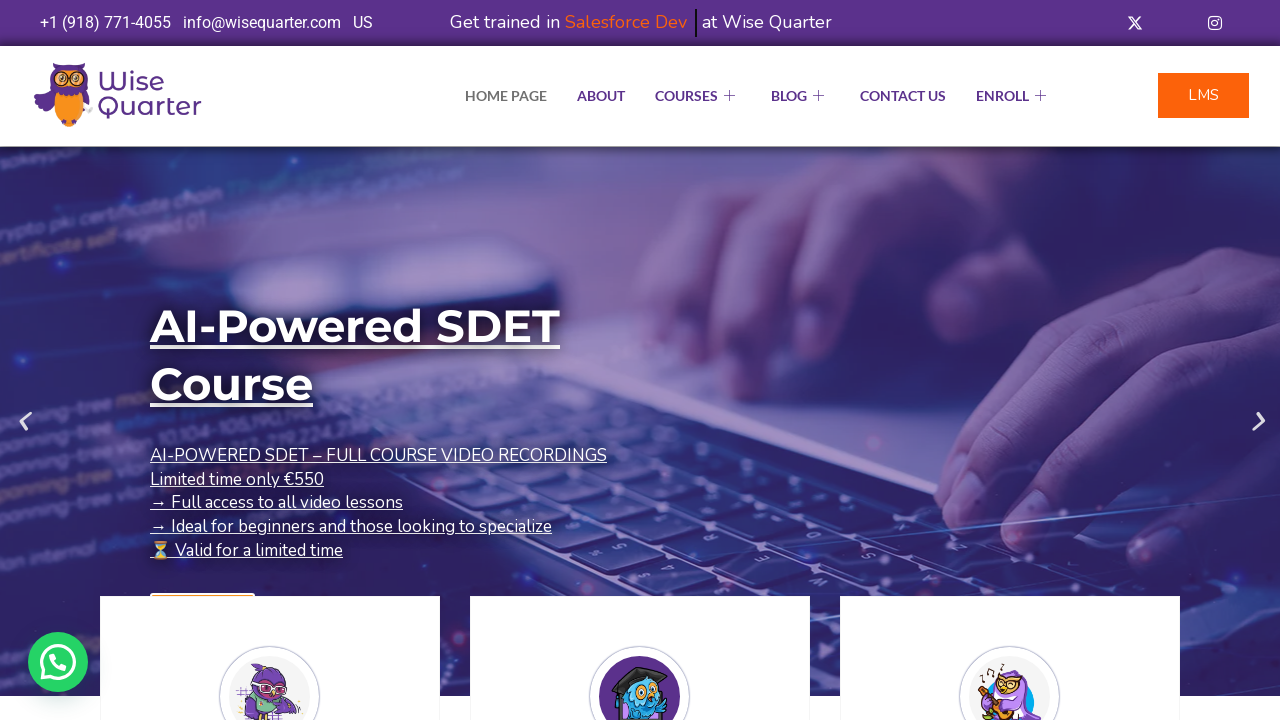

Scrolled the 'Explore the Course' button into view
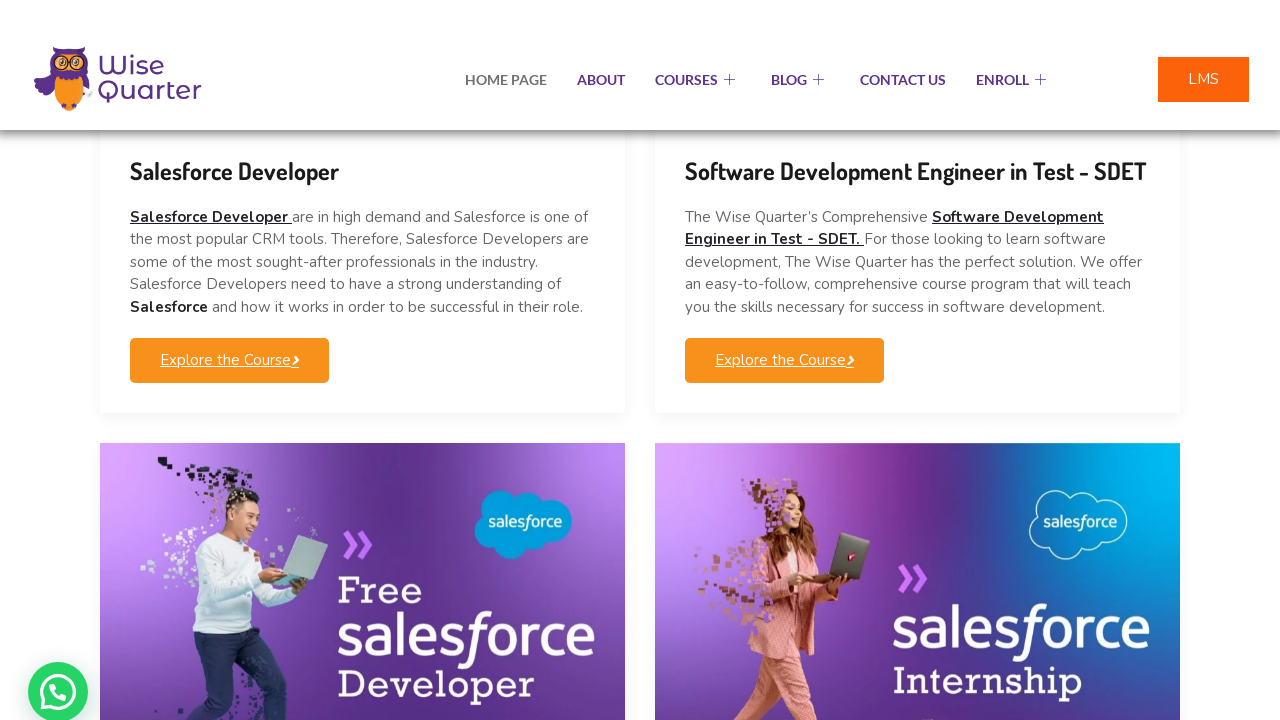

Clicked the 'Explore the Course' button for SDET course at (784, 331) on (//a[@class='elementskit-btn whitespace--normal'])[2]
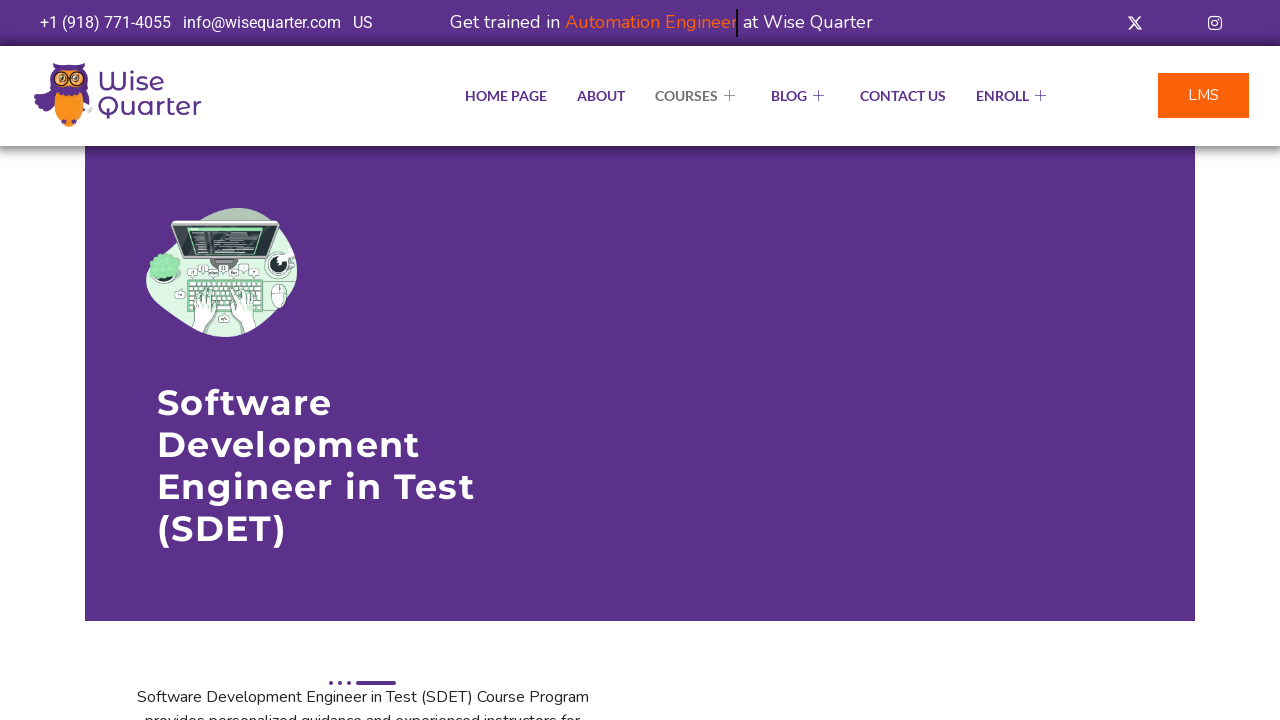

Waited for page to load after clicking 'Explore the Course' button
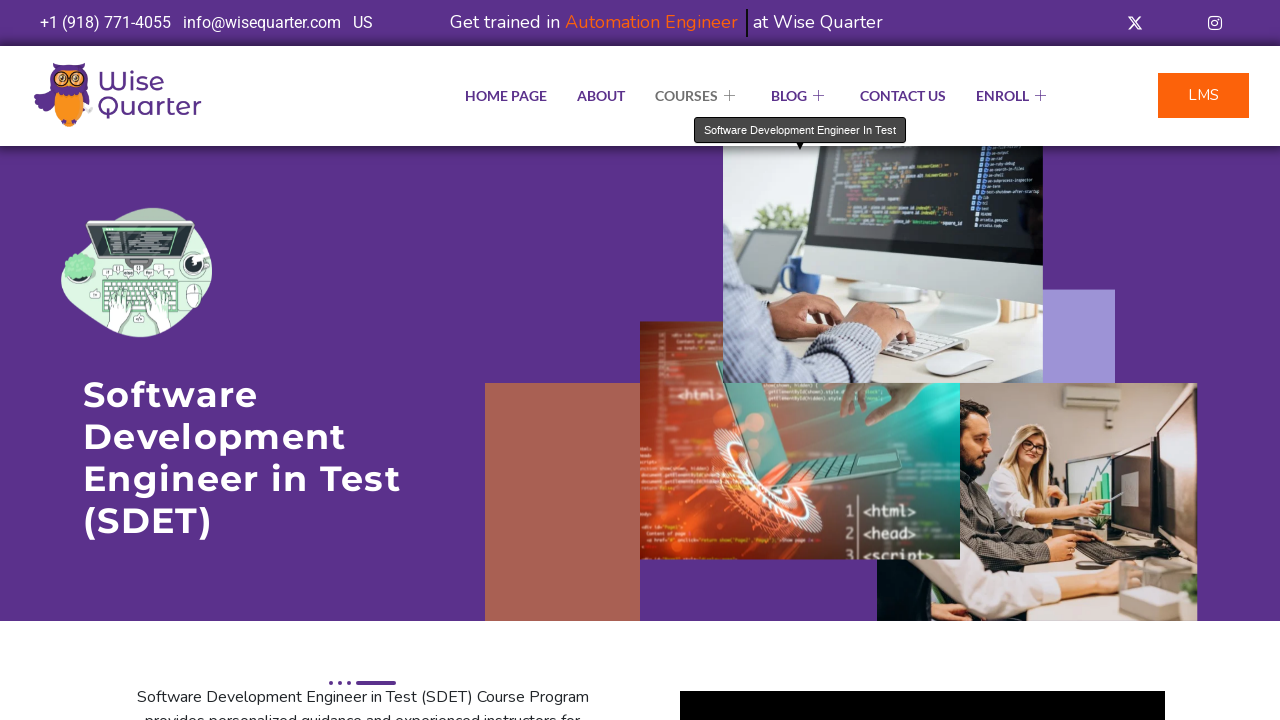

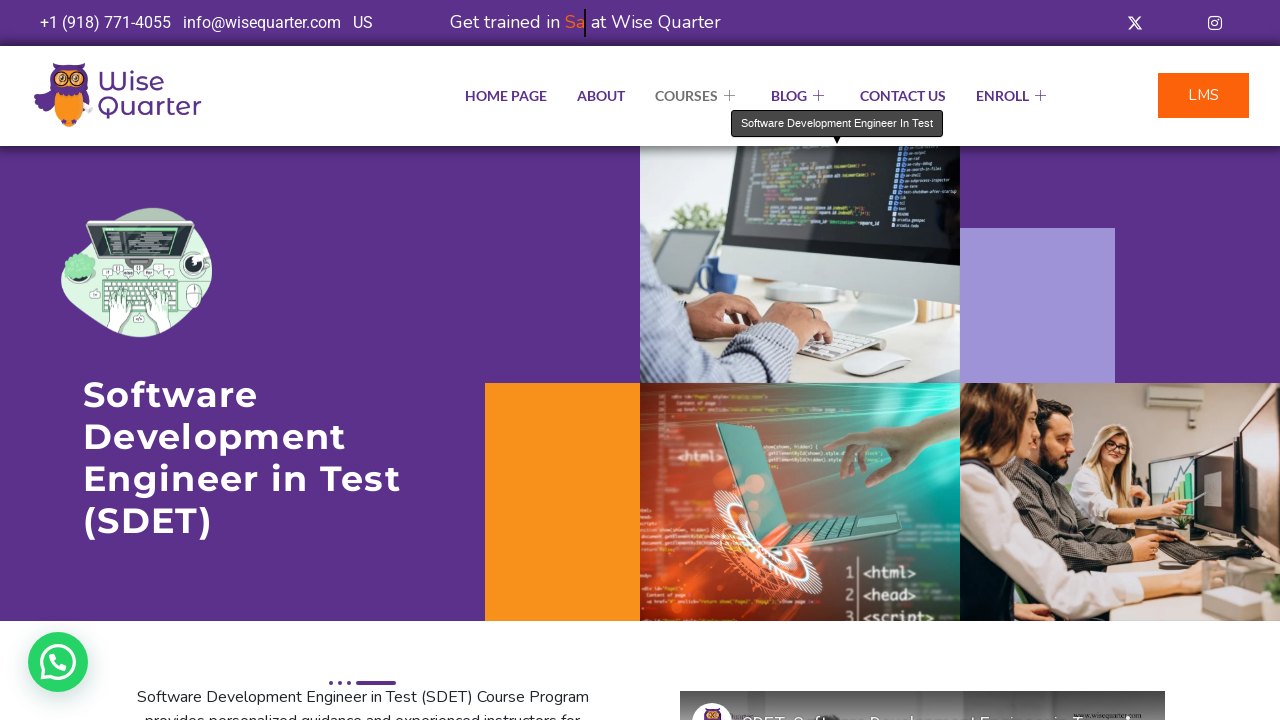